Tests that radio button default states are correct - verifies "peopleRule" radio is selected by default and "robotsRule" radio is not selected by default

Starting URL: https://suninjuly.github.io/math.html

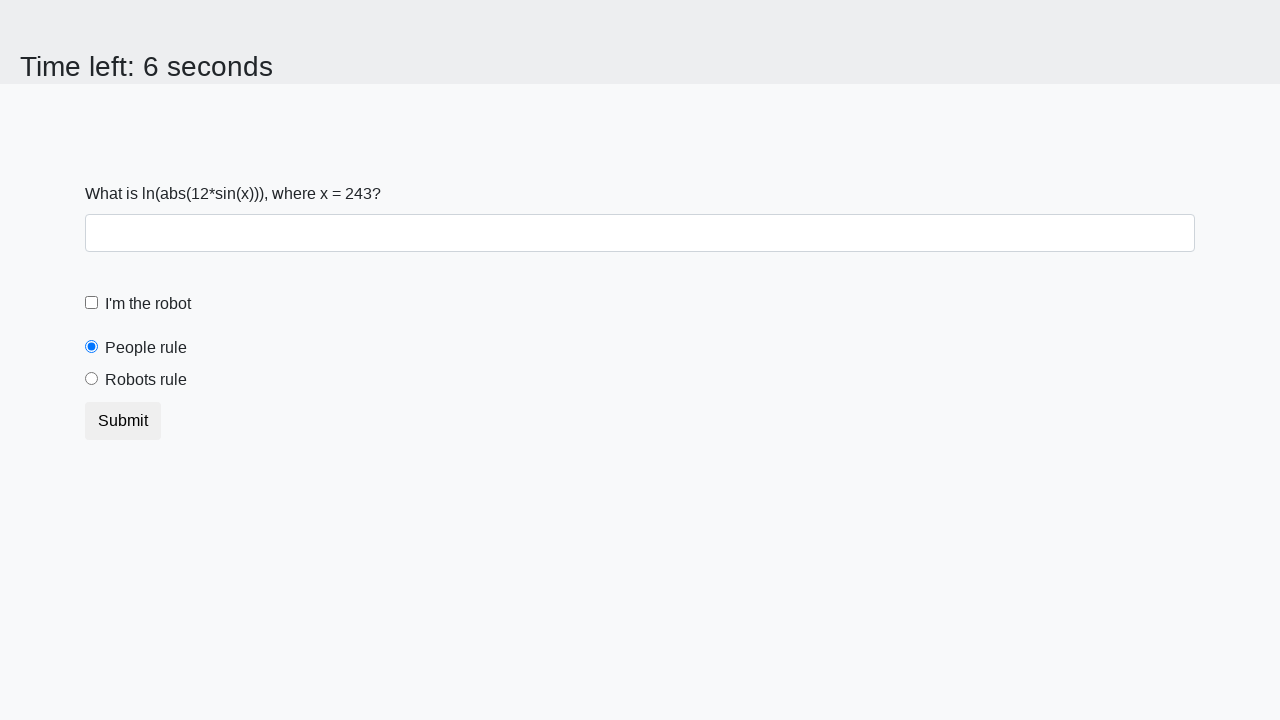

Navigated to math.html page
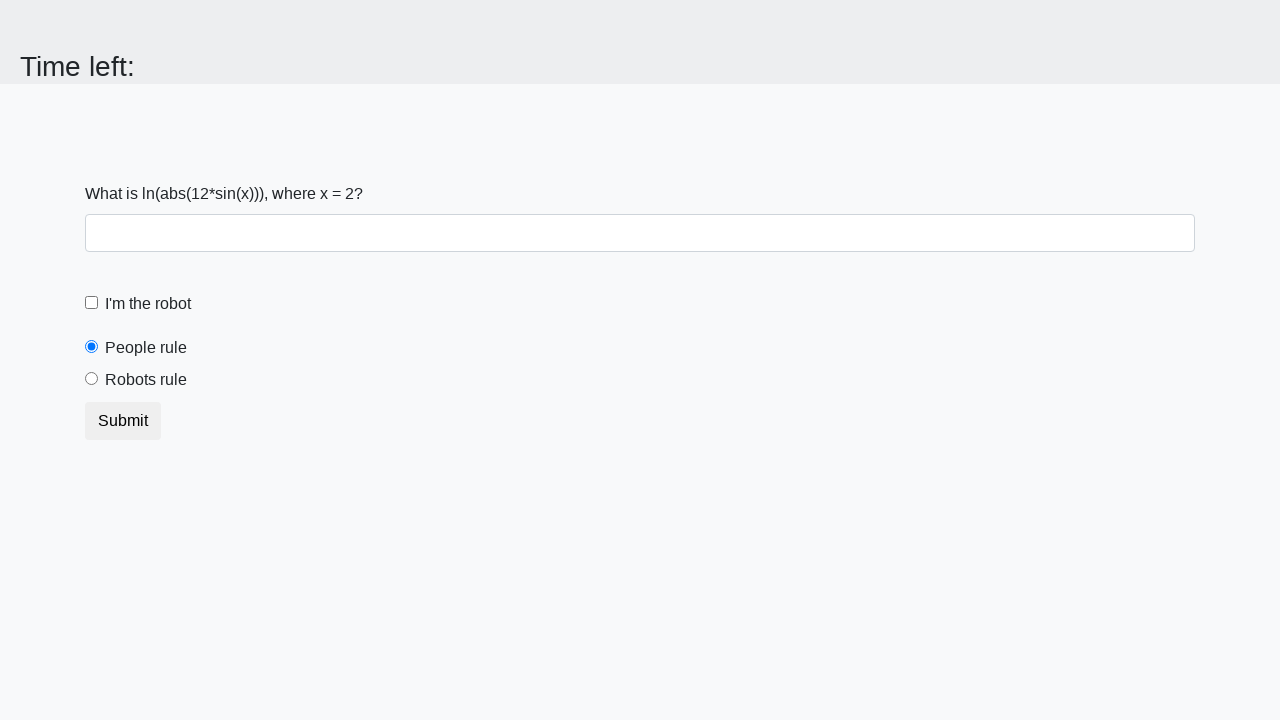

Located peopleRule radio button
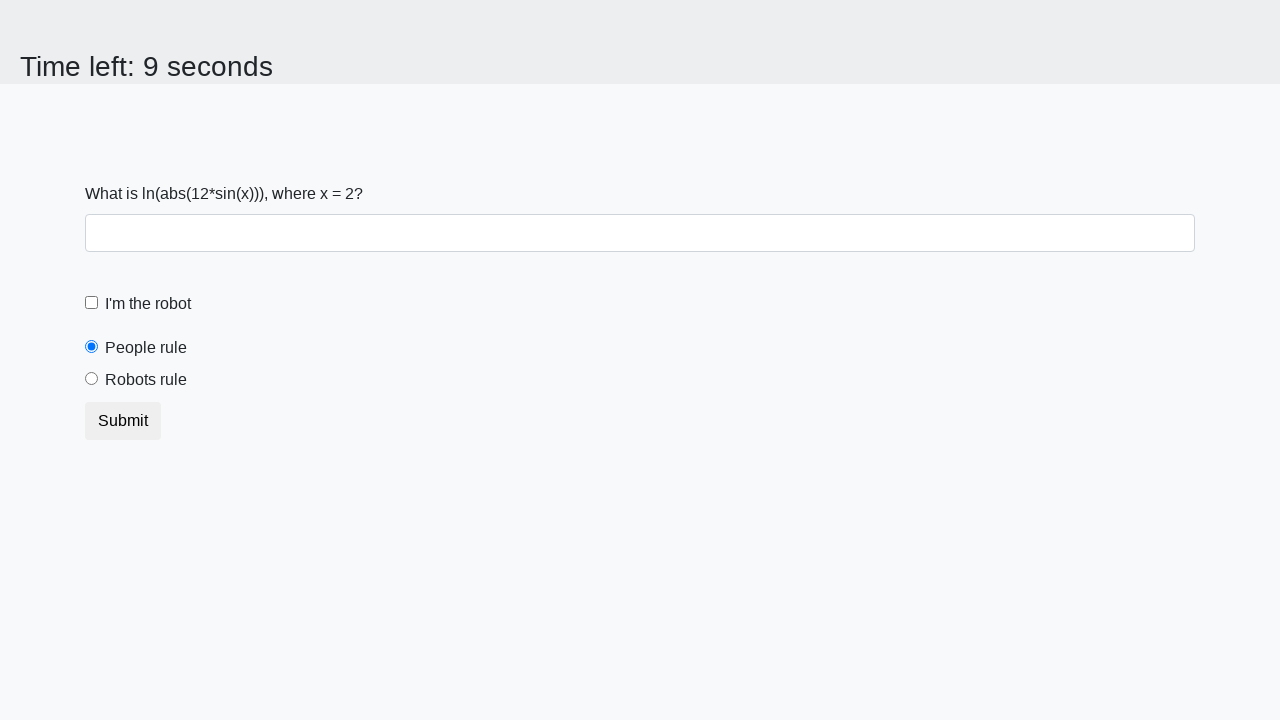

Verified that peopleRule radio button is selected by default
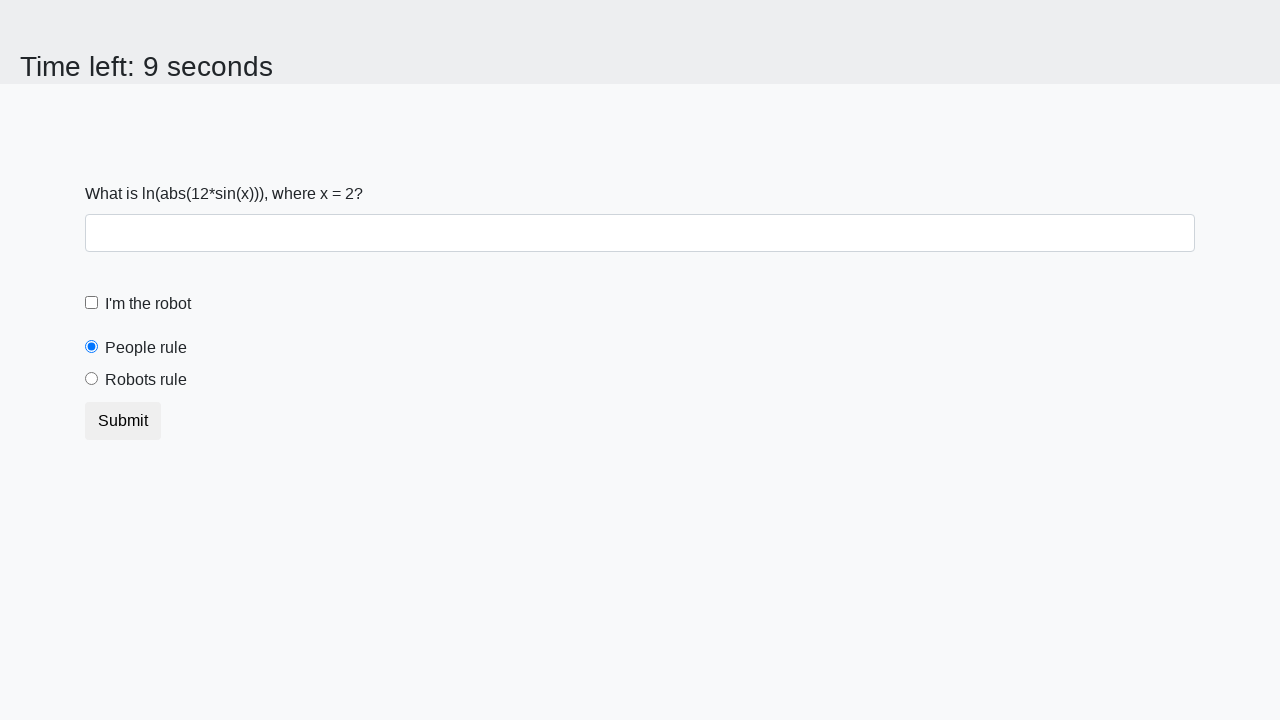

Located robotsRule radio button
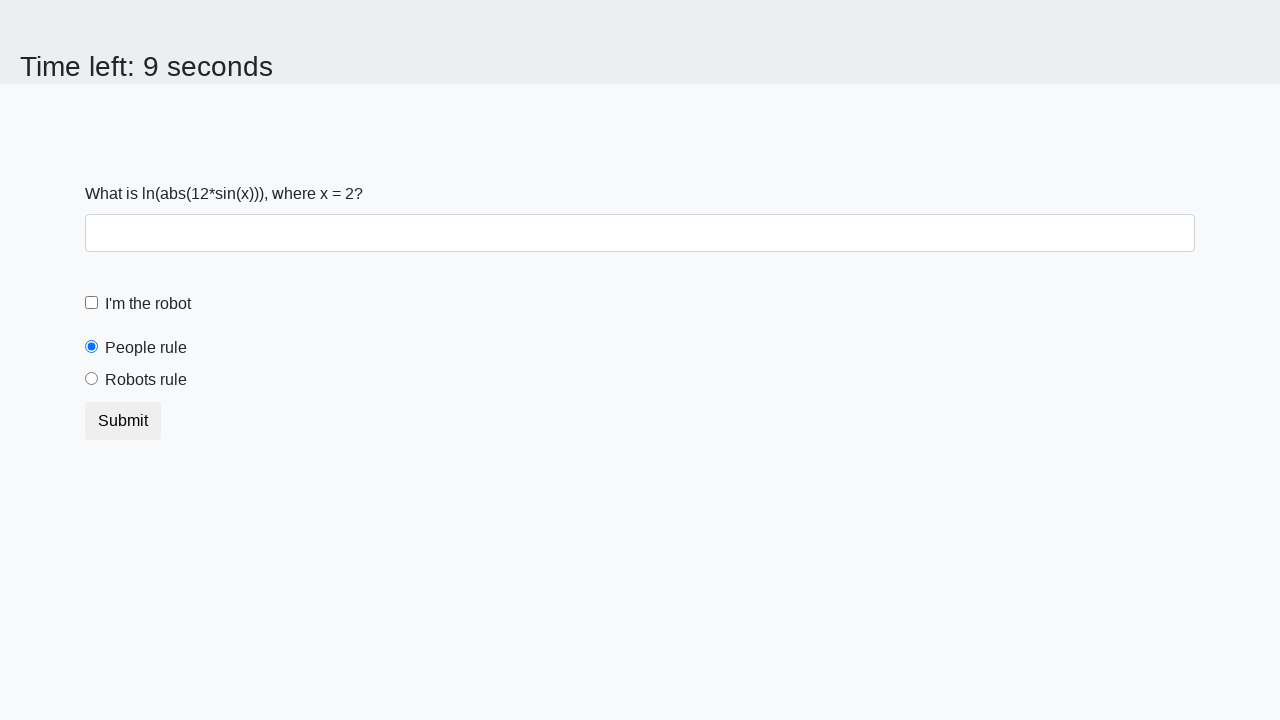

Verified that robotsRule radio button is not selected by default
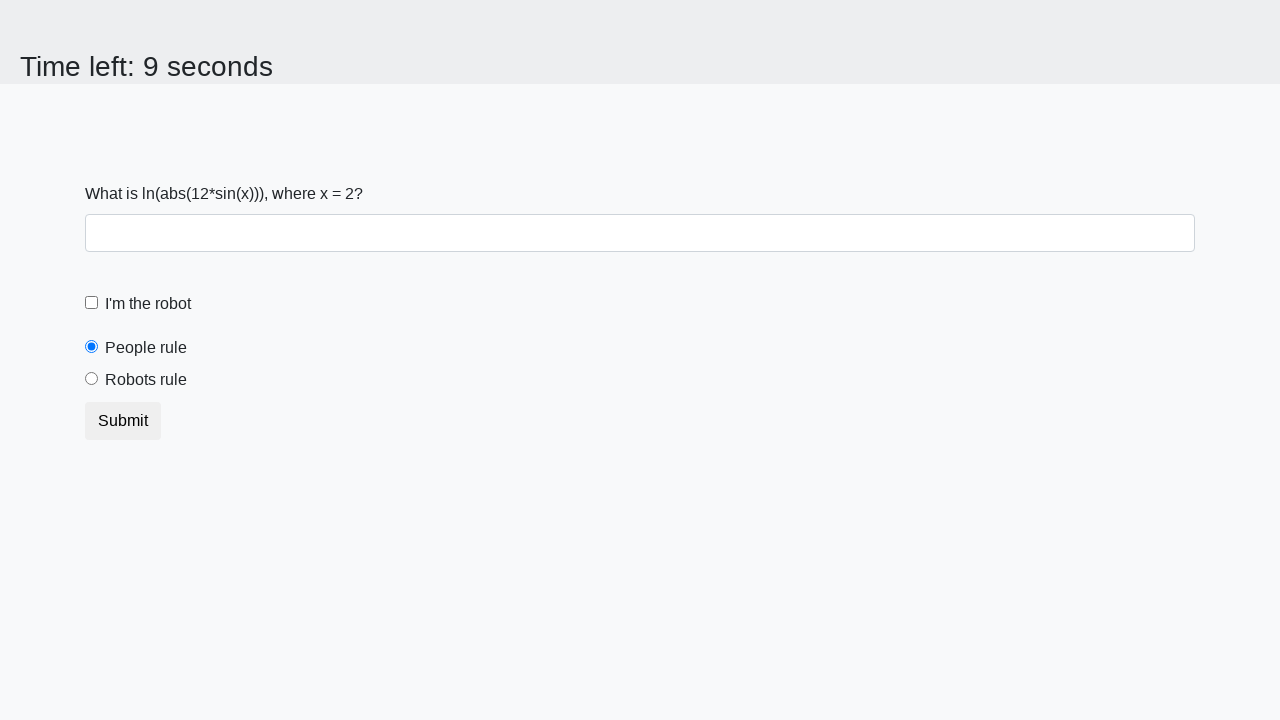

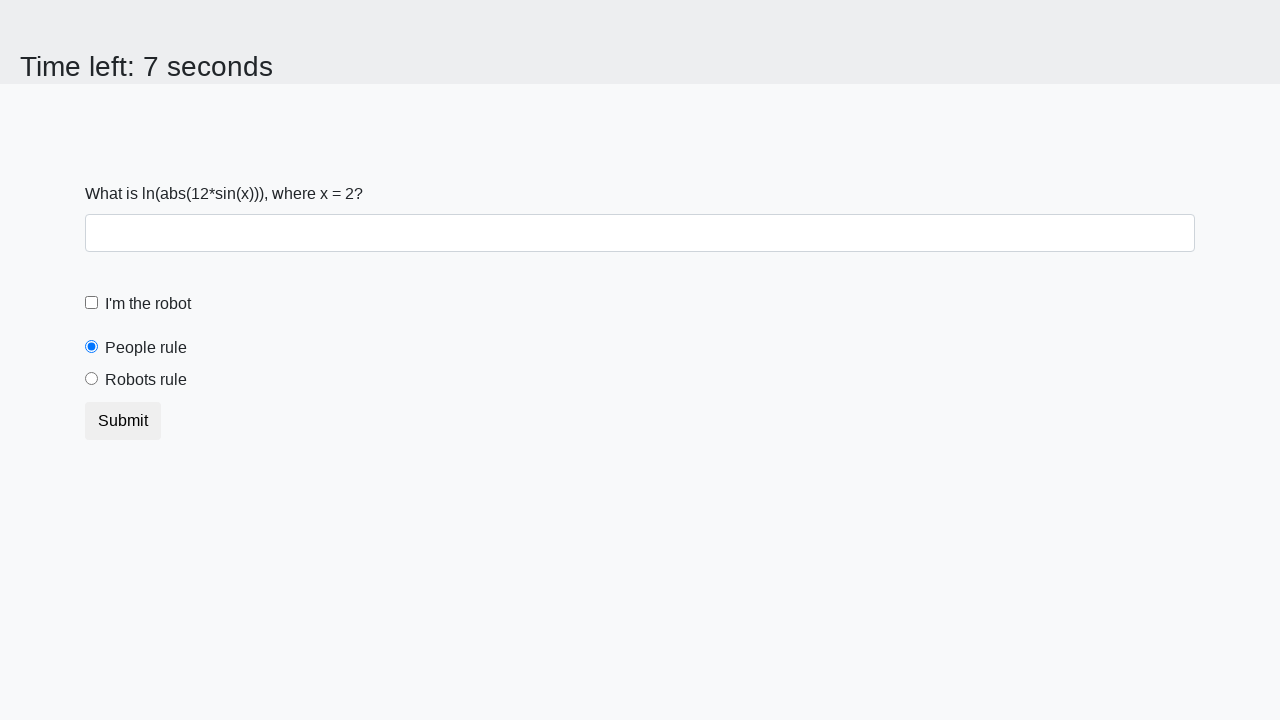